Navigates to otus.ru website and verifies the page title

Starting URL: https://otus.ru/

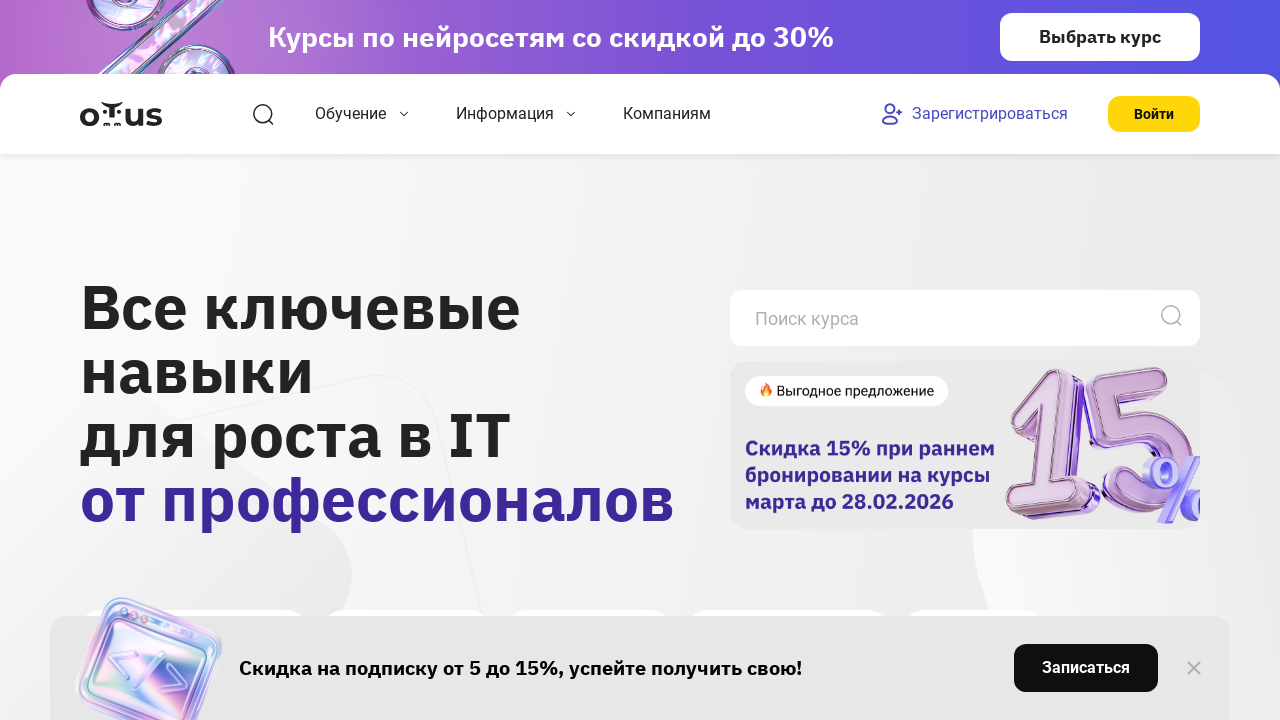

Retrieved page title from otus.ru
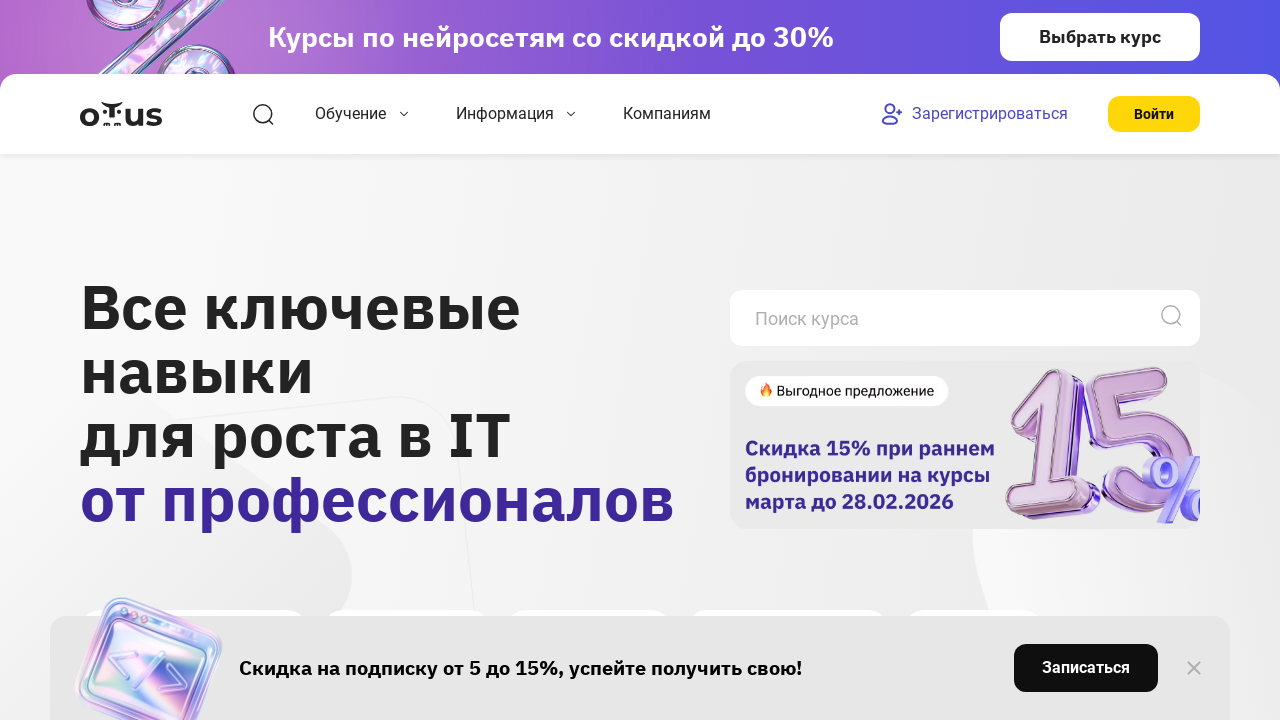

Verified that page title is not None
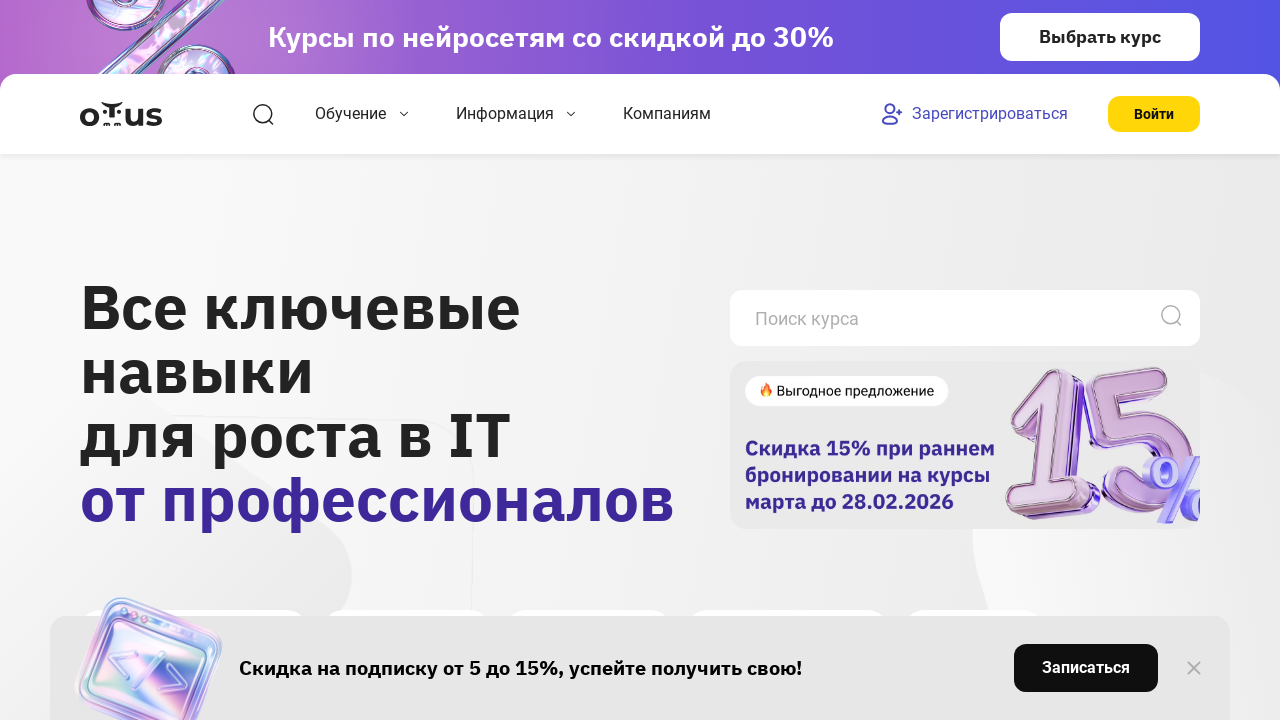

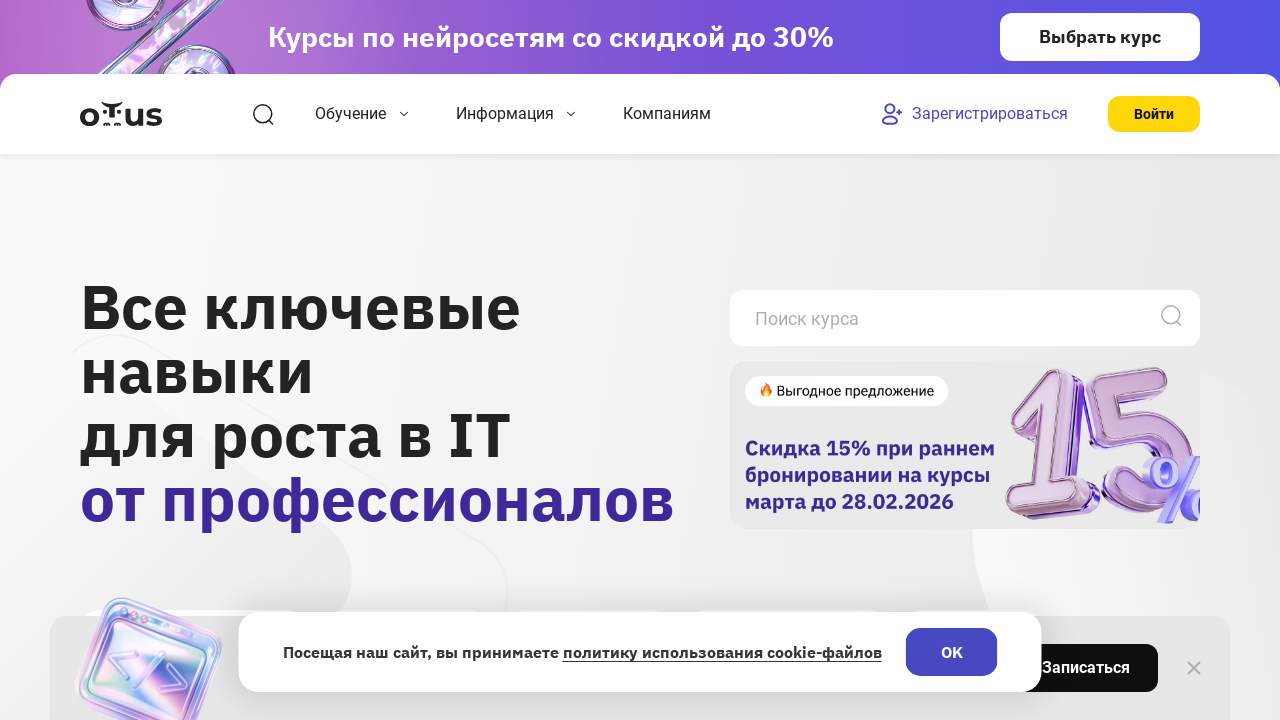